Tests a multi-form page by navigating to the profile form and filling in a name input field

Starting URL: https://www.globalsqa.com/angularJs-protractor/Multiform/#/form/profile

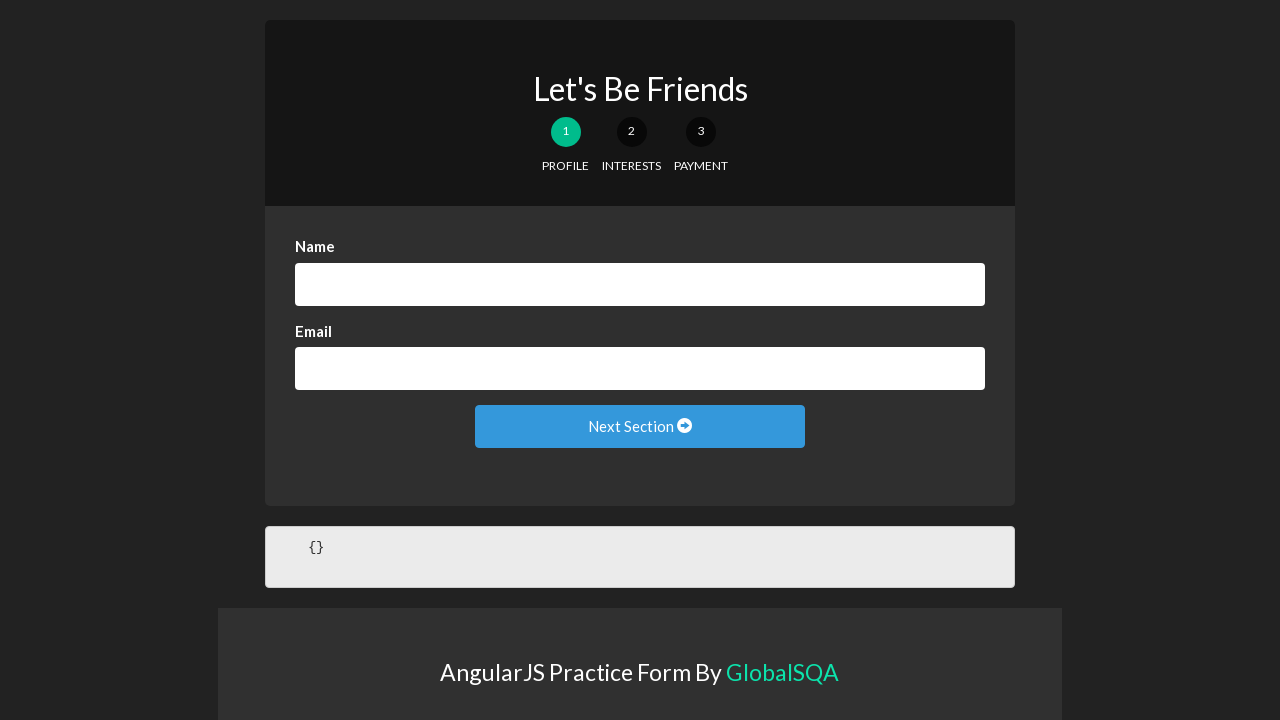

Navigated to the multi-form profile page
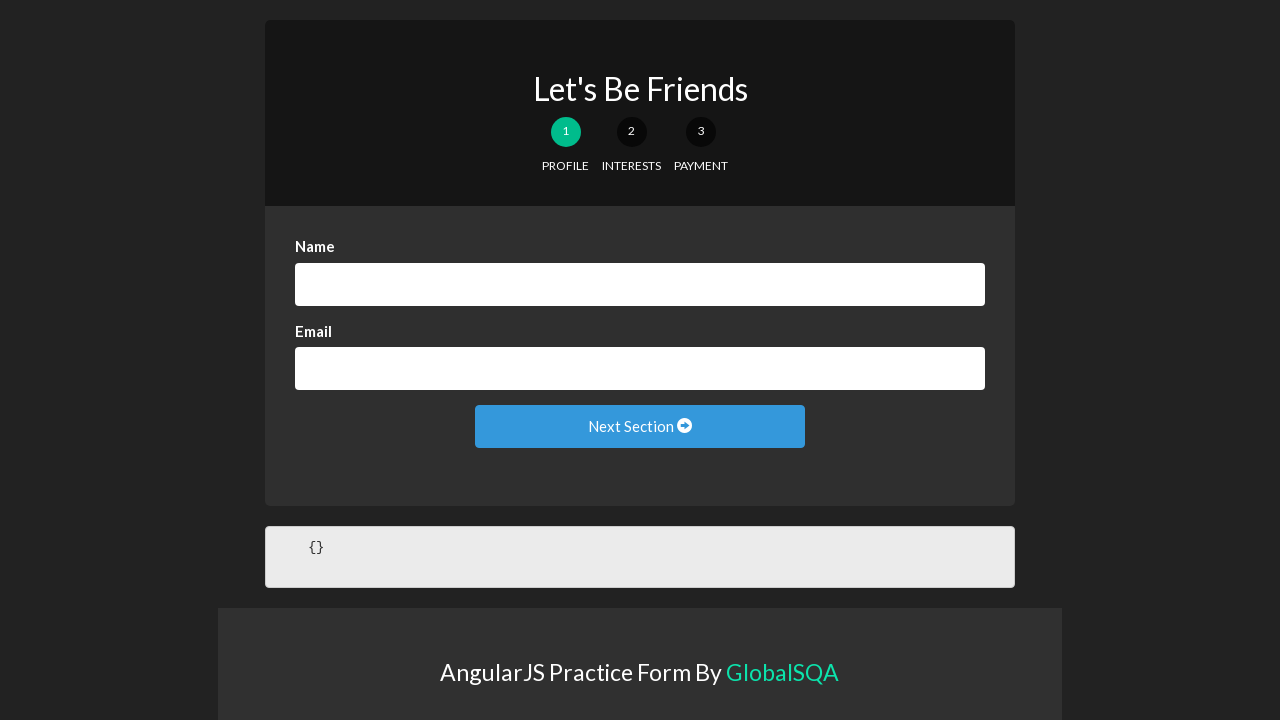

Name input field loaded and is ready
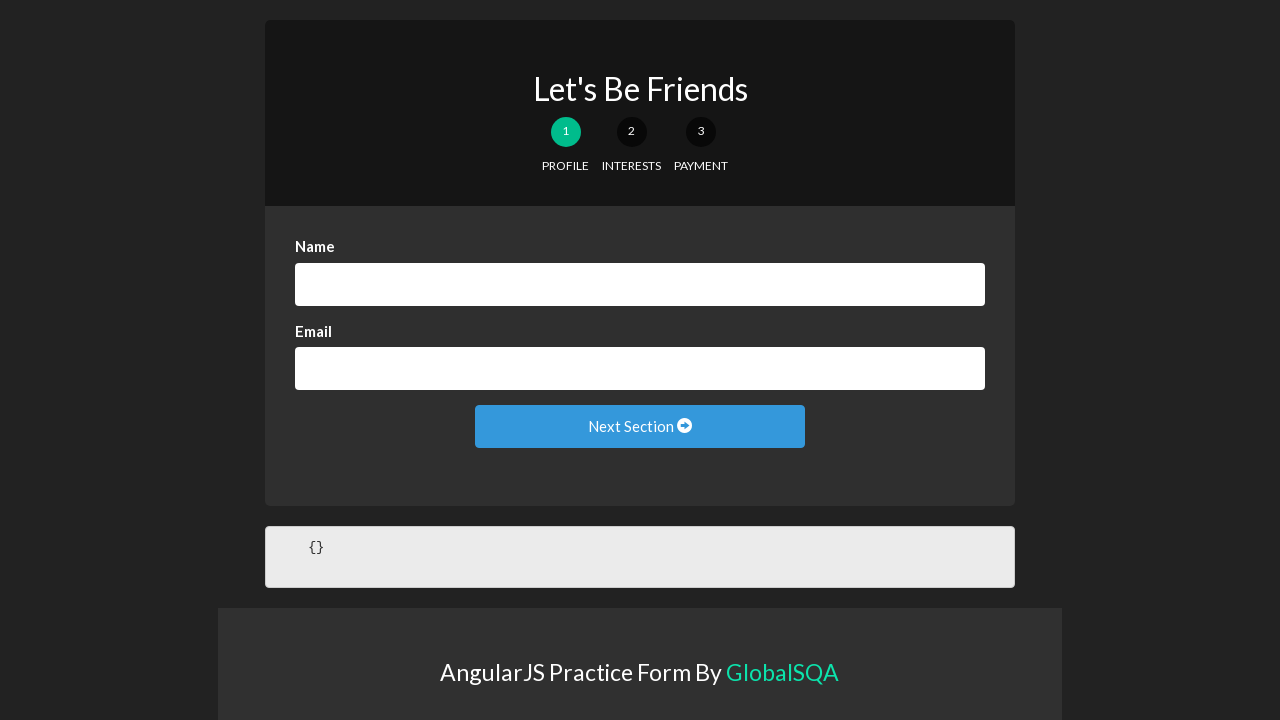

Filled name input field with 'Hola mundo' on input[name='name']
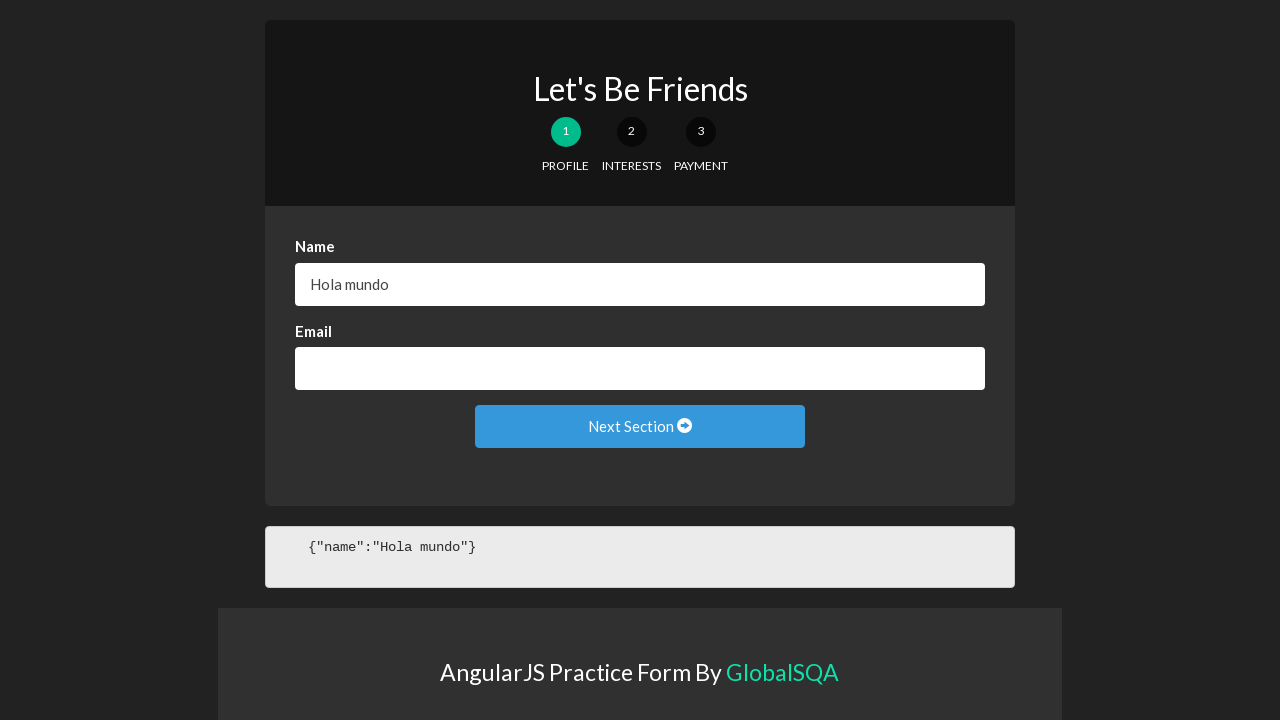

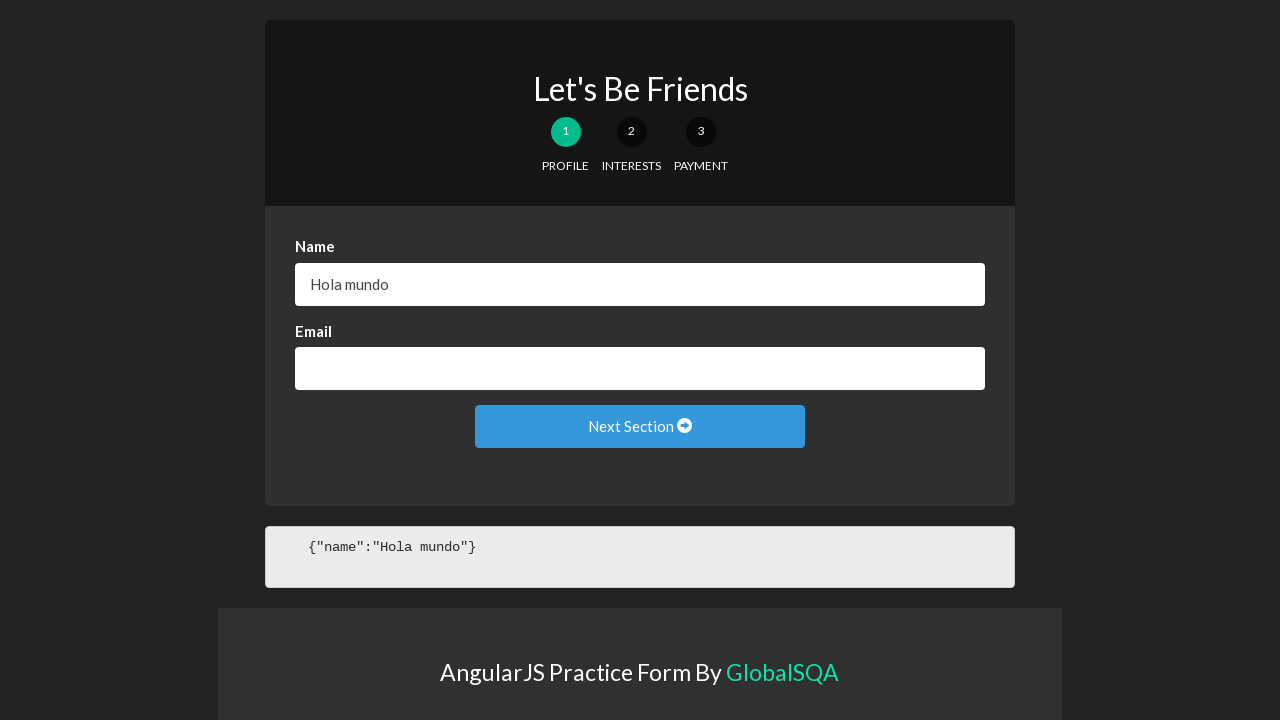